Tests a registration form by filling out personal information fields including name, address, email, phone, gender, hobbies, skills, country, date of birth, languages, and password fields on a demo automation testing site.

Starting URL: http://demo.automationtesting.in/Index.html

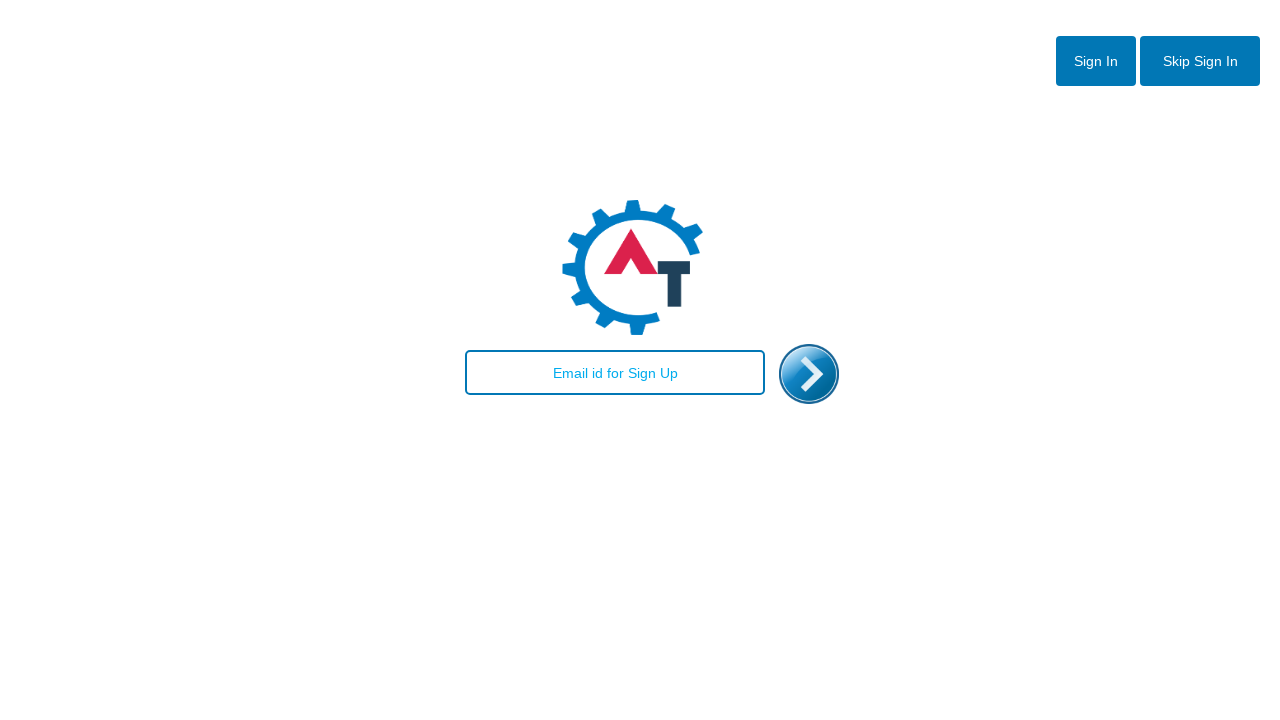

Clicked Skip button at (1200, 61) on #btn2
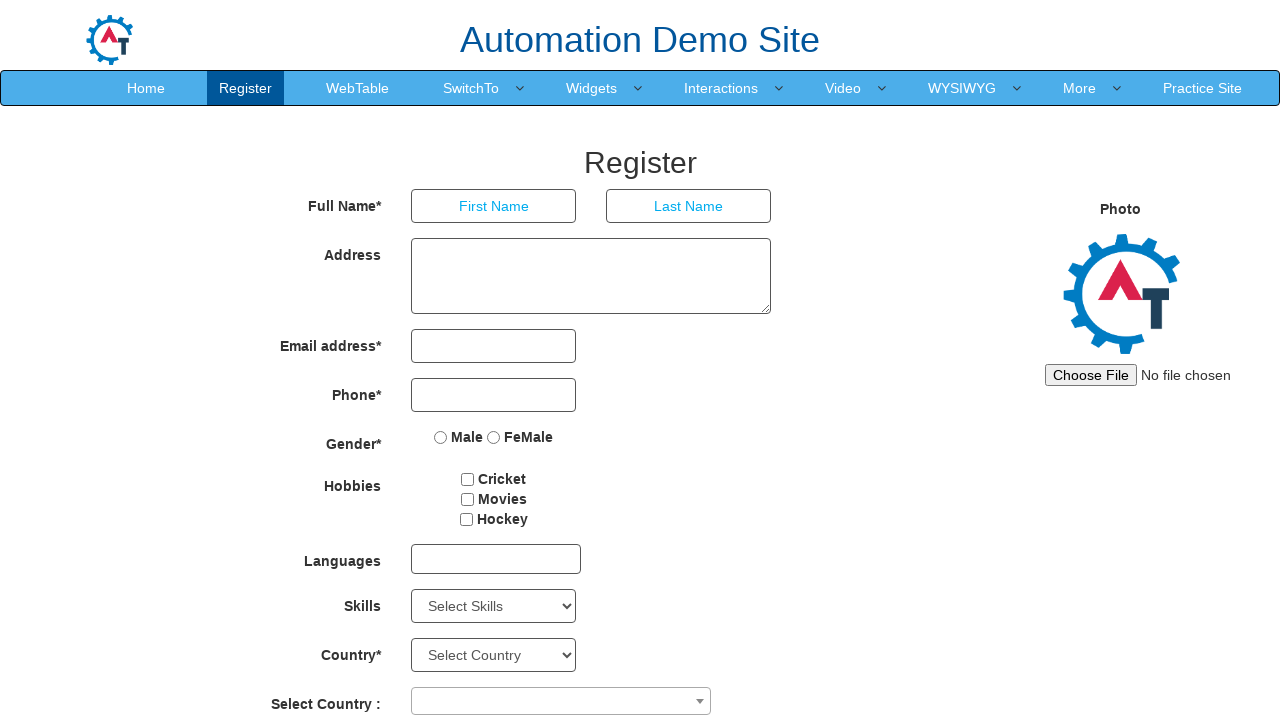

Clicked First Name input field at (494, 206) on input[placeholder='First Name']
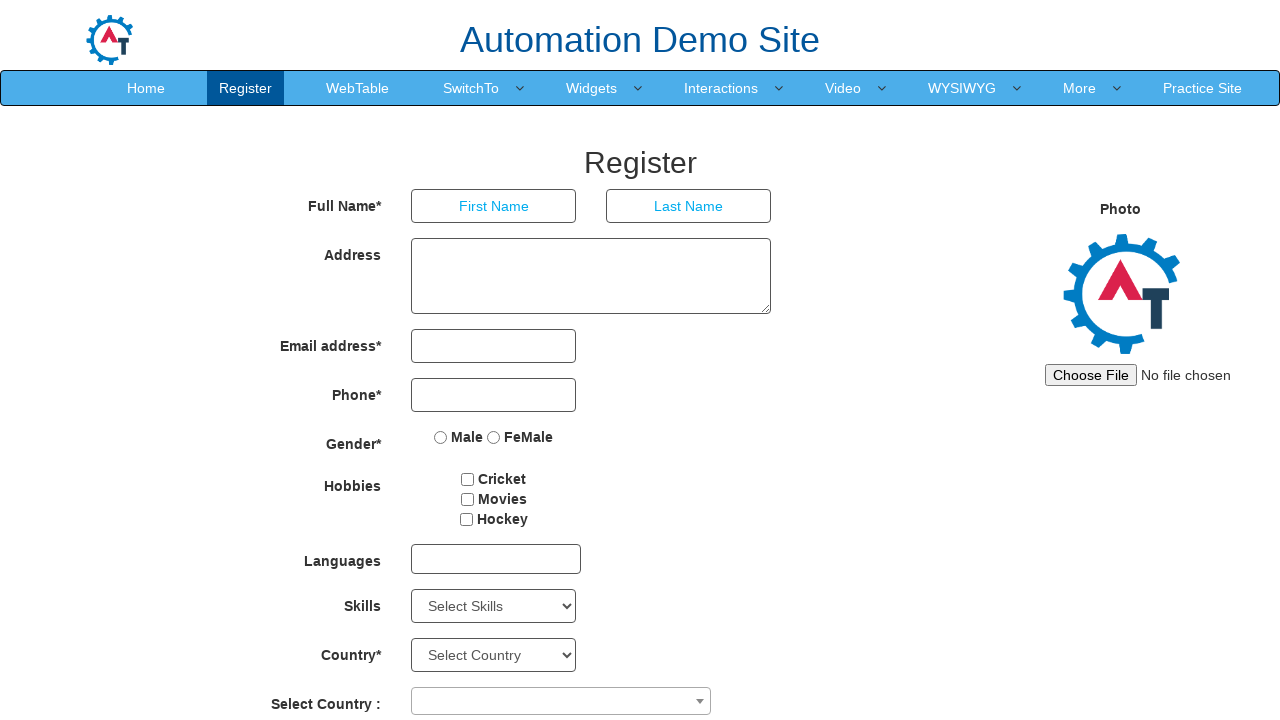

Filled First Name field with 'Bako' on input[placeholder='First Name']
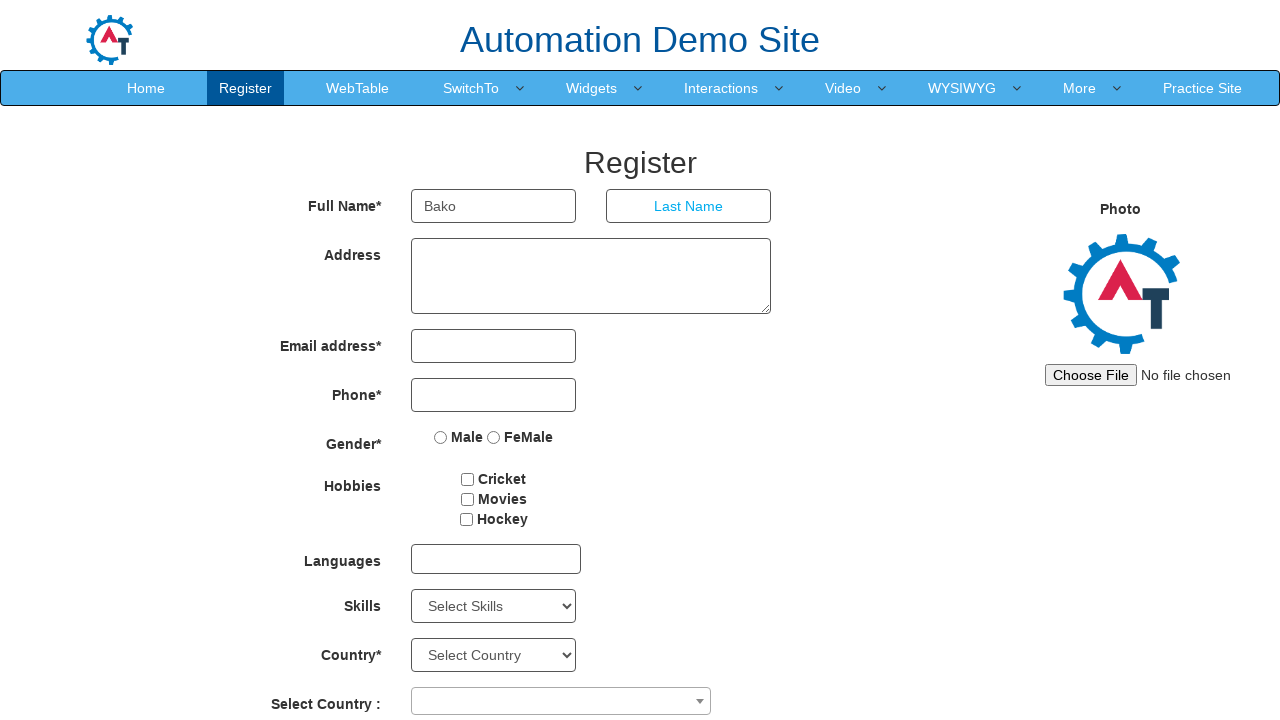

Clicked Last Name input field at (689, 206) on input[placeholder='Last Name']
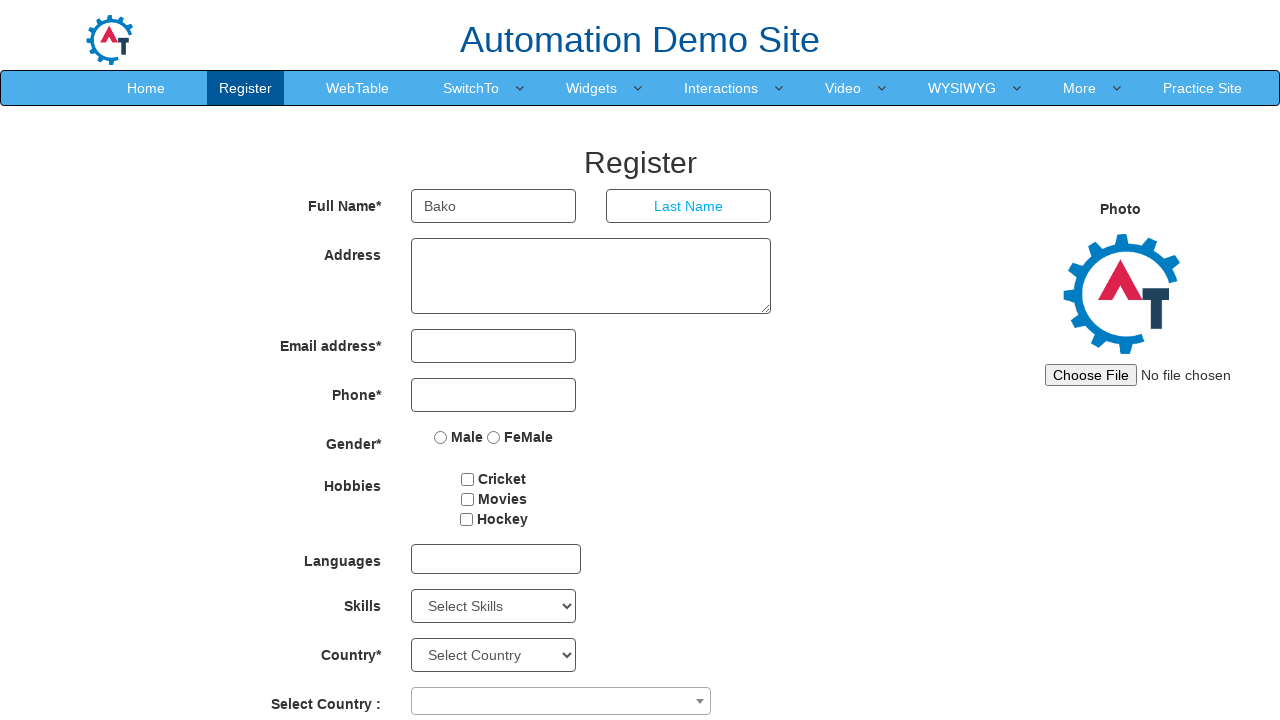

Filled Last Name field with 'Miklos' on input[placeholder='Last Name']
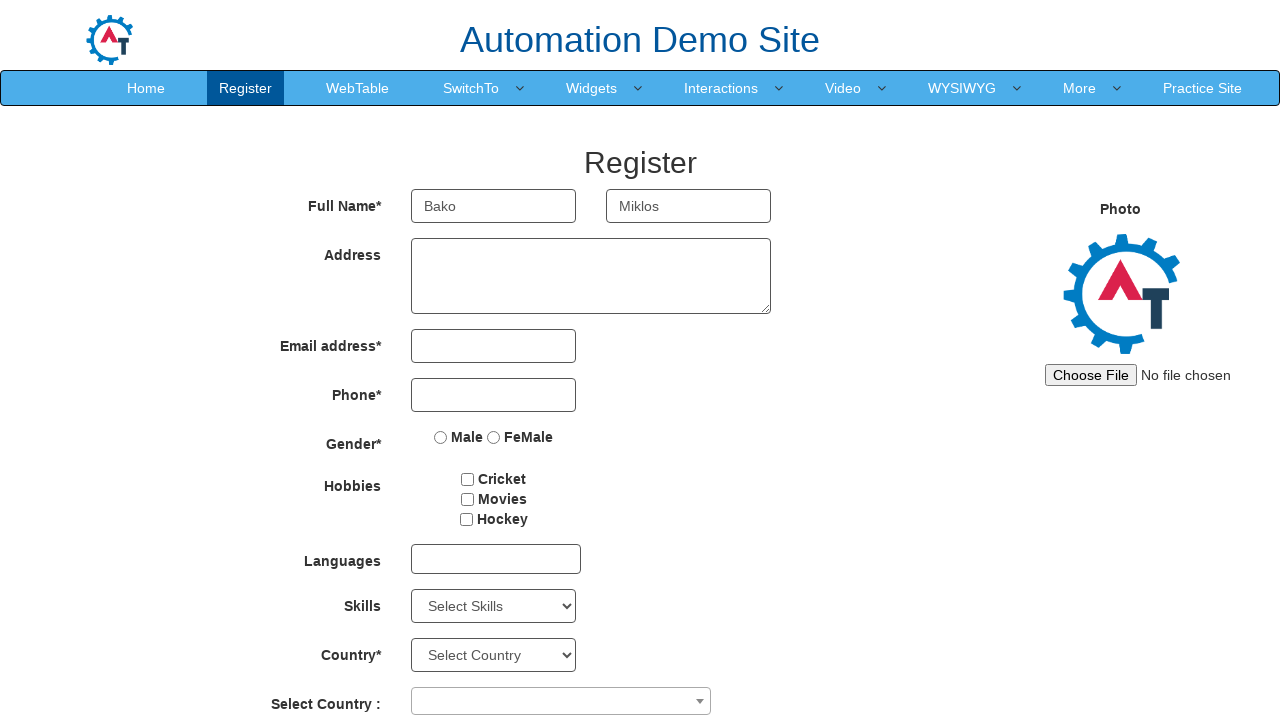

Clicked Address textarea field at (591, 276) on div.col-md-8 textarea[rows='3']
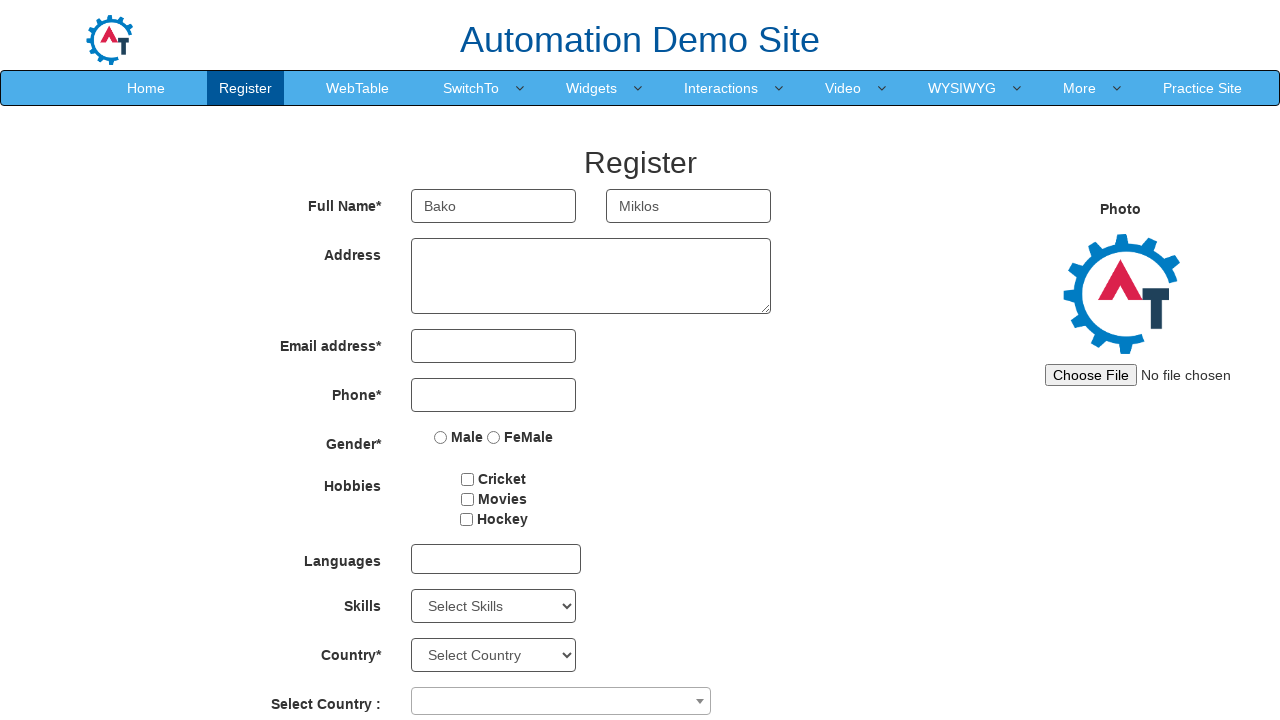

Filled Address field with 'Str. Fabricii nr 33' on div.col-md-8 textarea[rows='3']
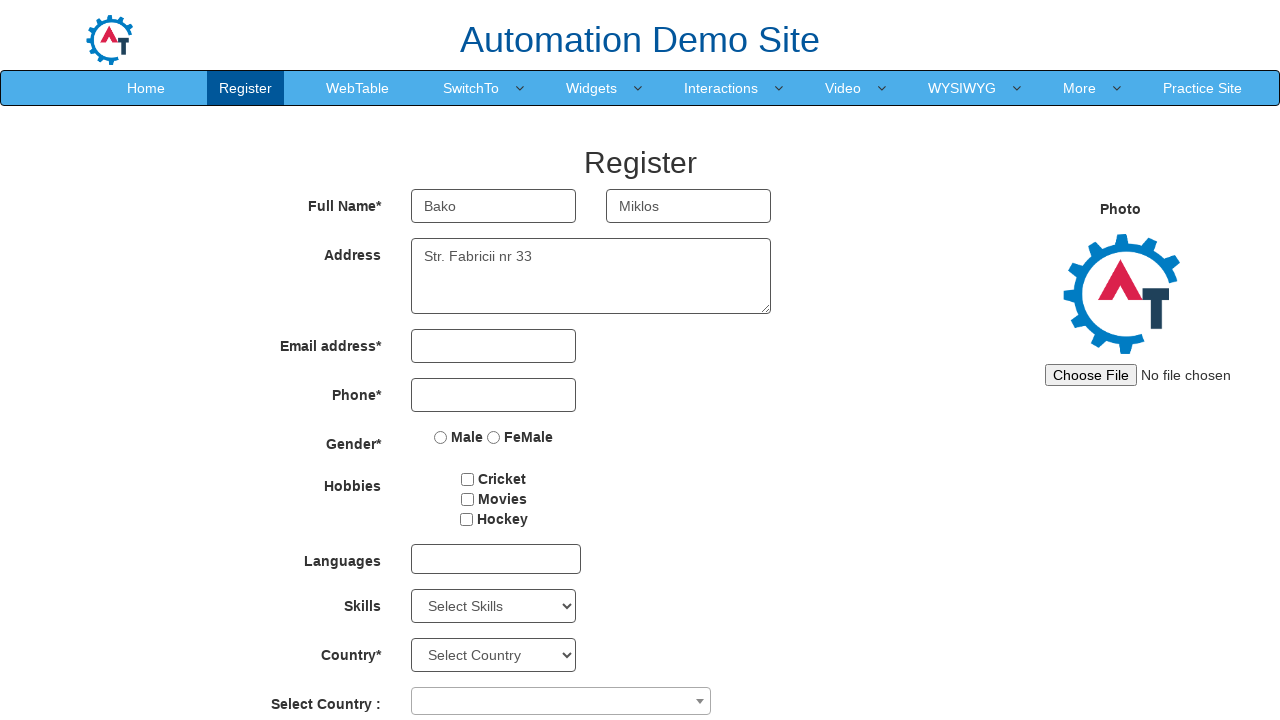

Clicked Email input field at (494, 346) on #eid input[type='email']
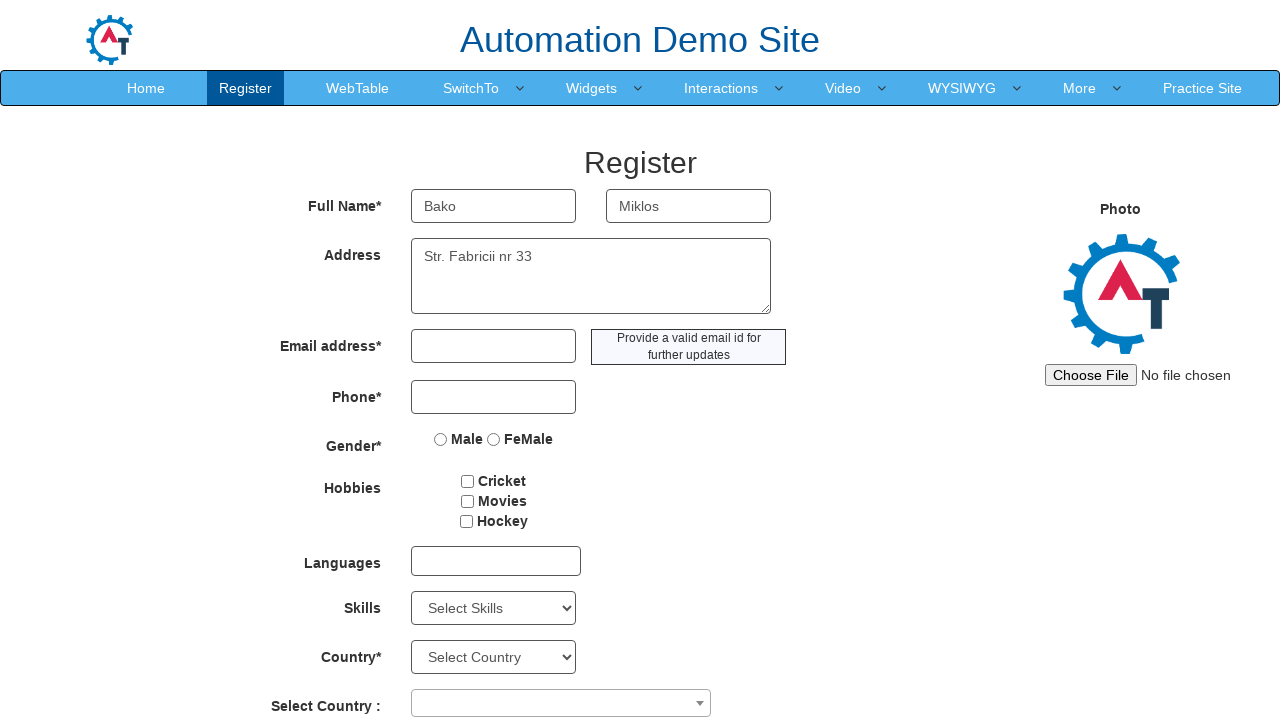

Filled Email field with 'Jointerul@gmail.com' on #eid input[type='email']
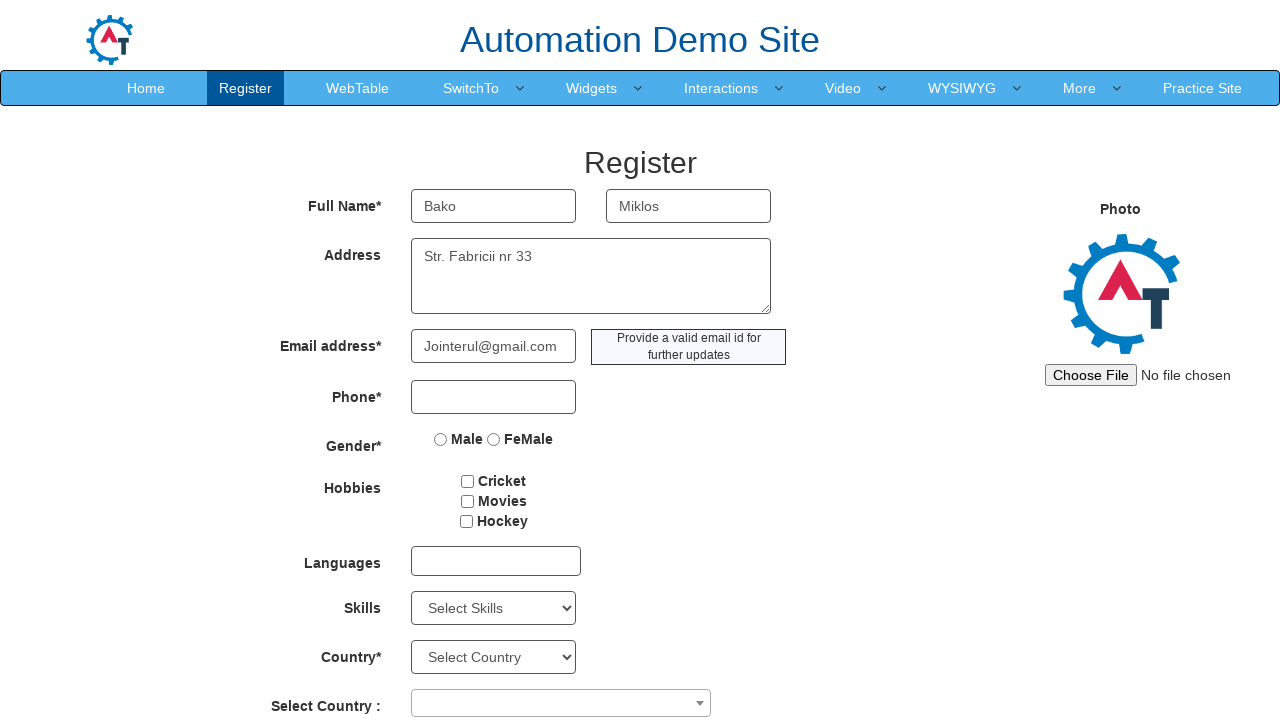

Clicked Phone input field at (494, 397) on input[type='tel']
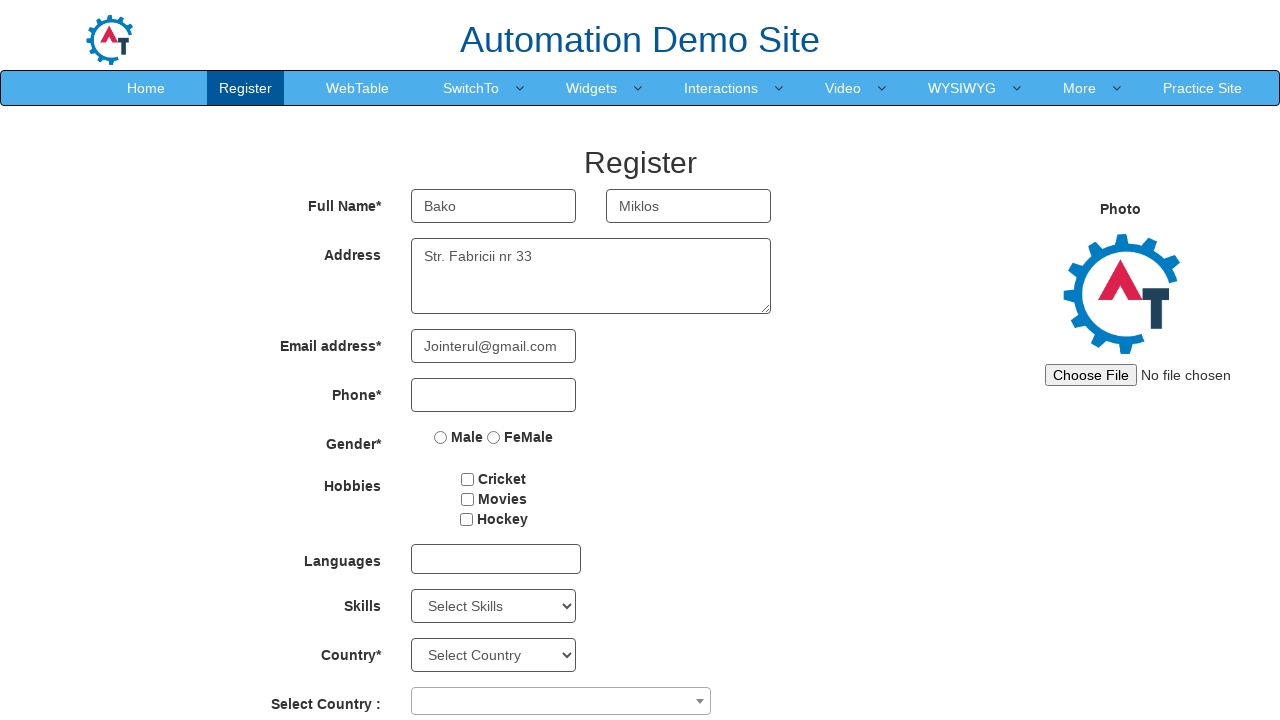

Filled Phone field with '0745123456' on input[type='tel']
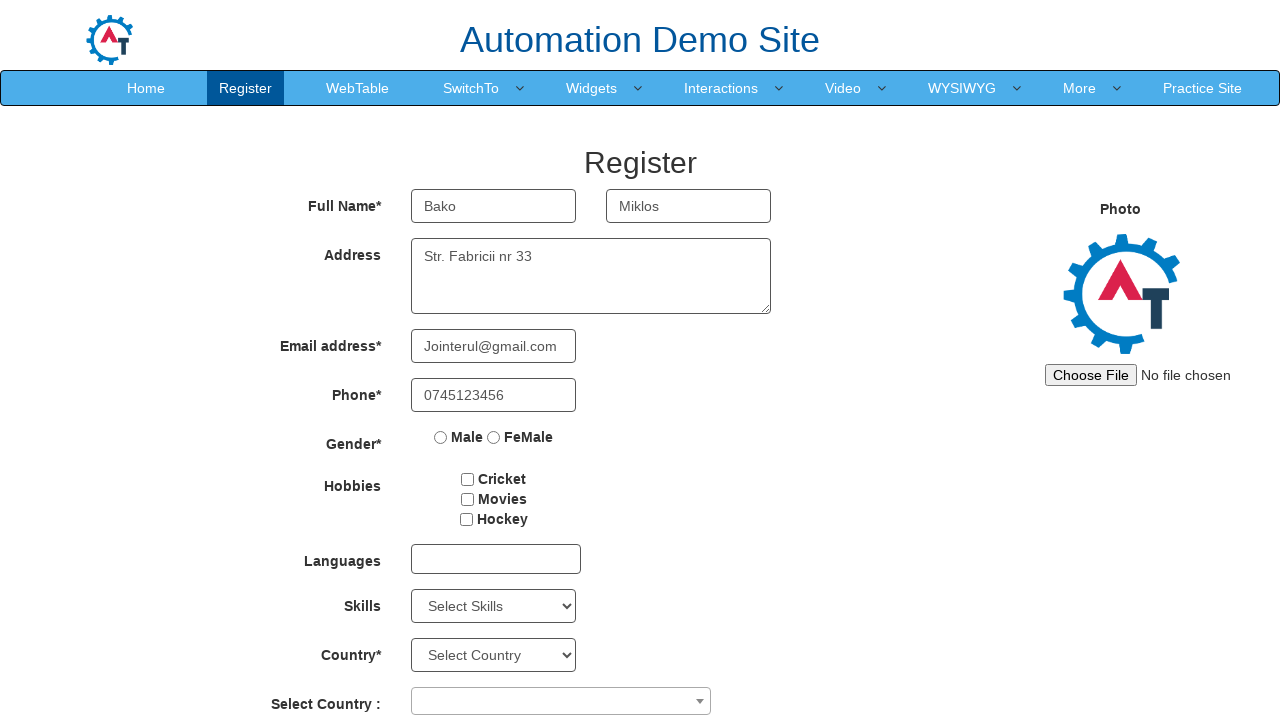

Selected Male gender option at (441, 437) on input[value='Male']
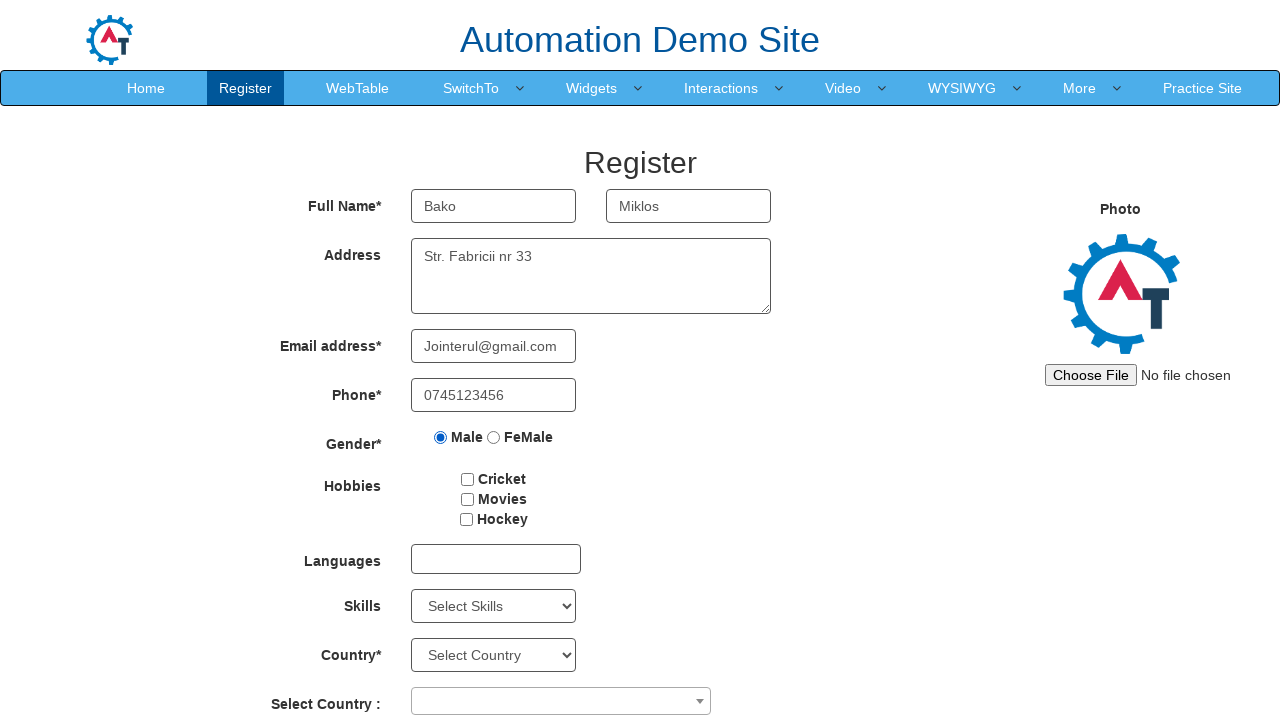

Checked Hobby checkbox at (467, 499) on #checkbox2
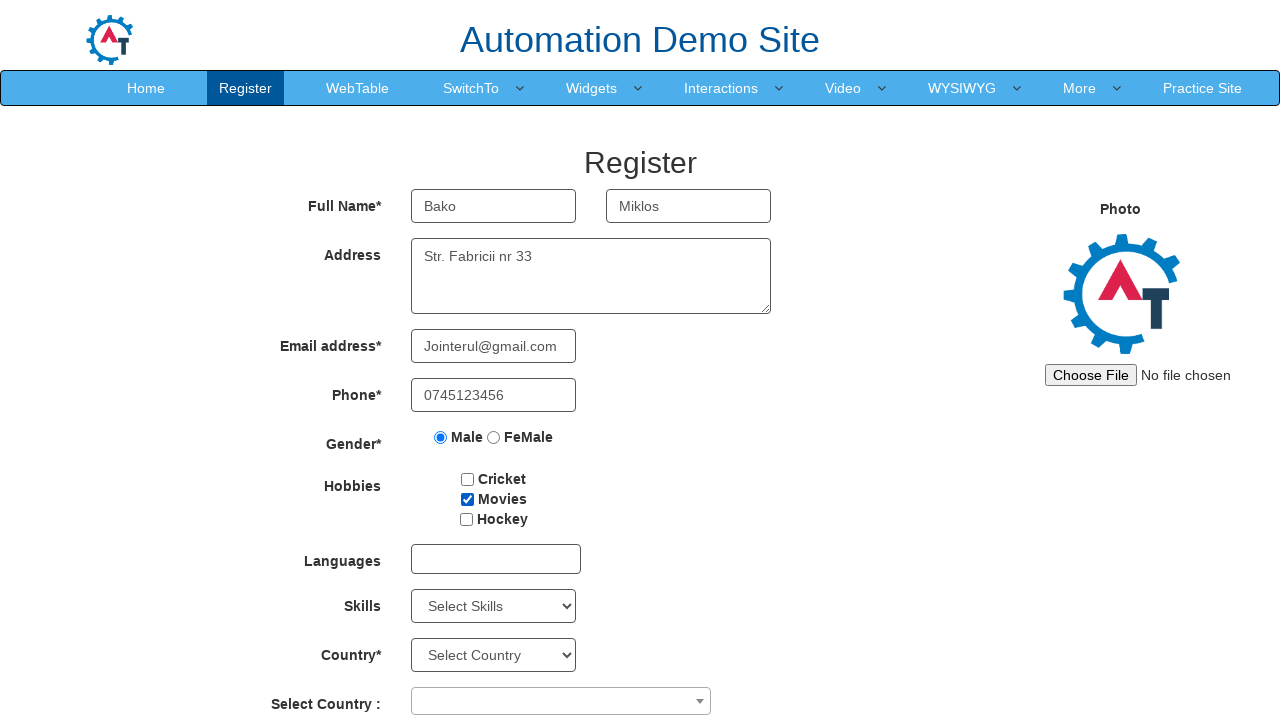

Selected 'Android' from Skills dropdown on #Skills
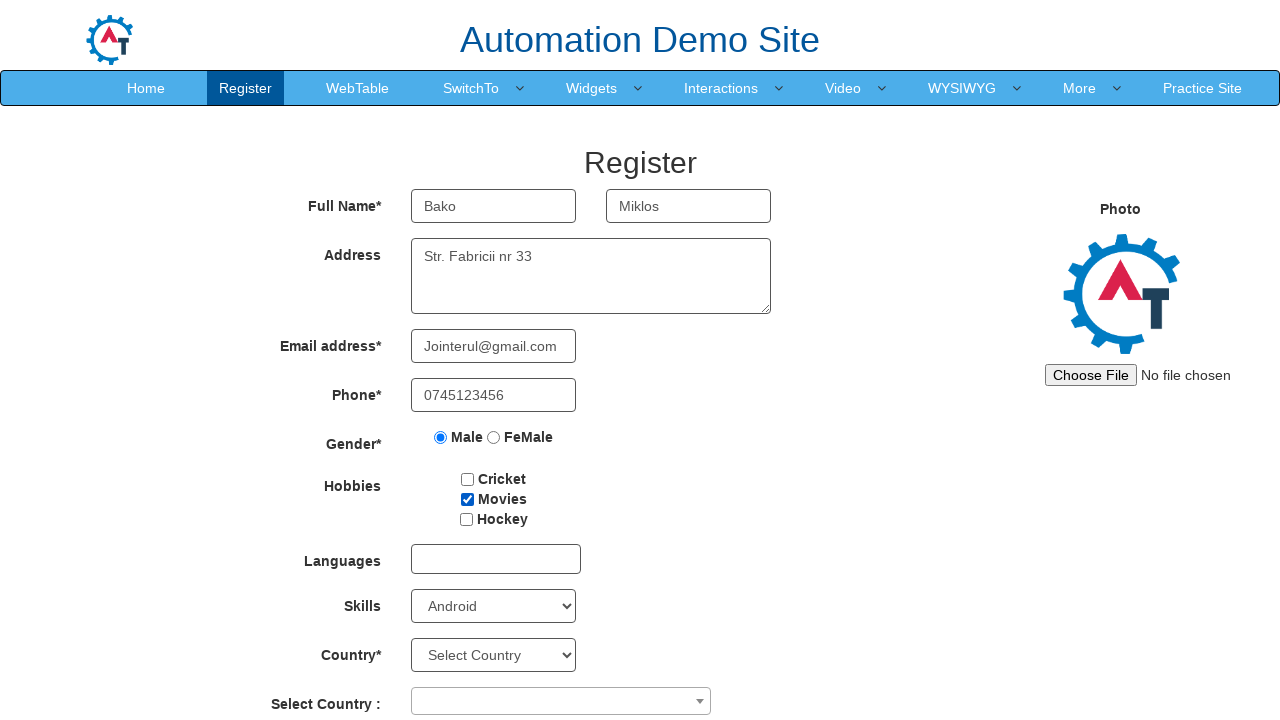

Selected 'India' from Country dropdown on #country
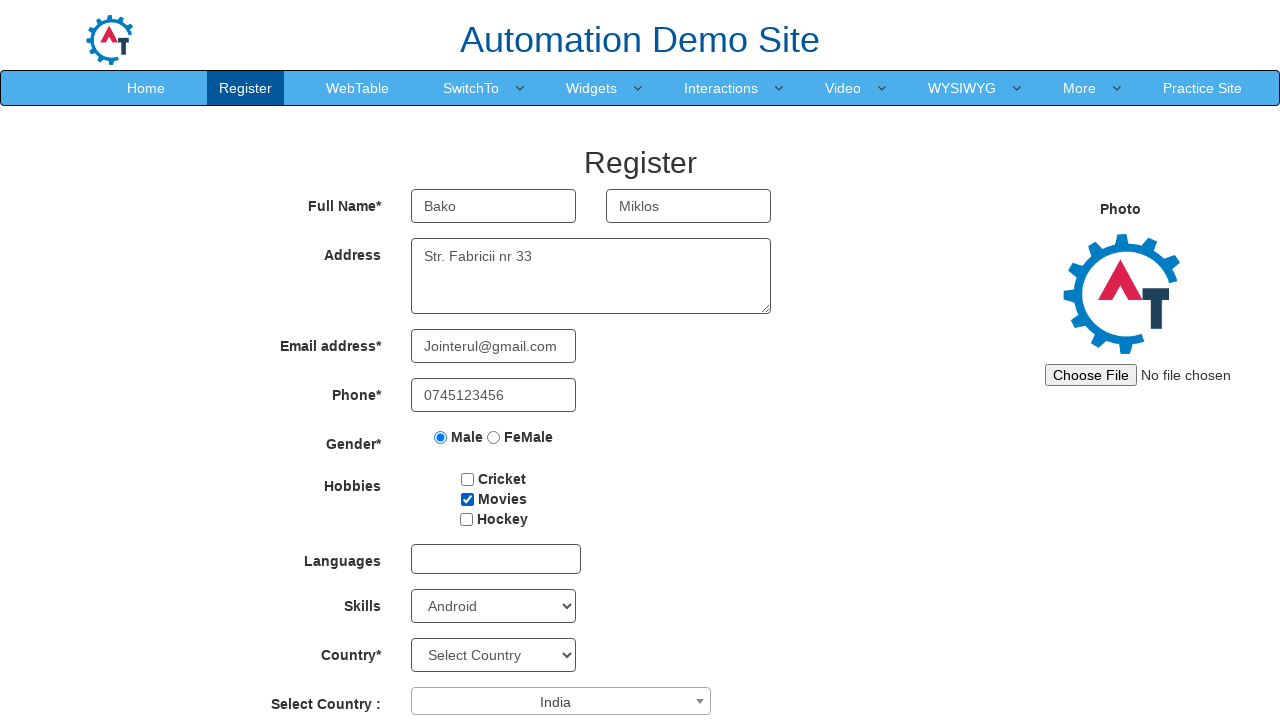

Selected year '1985' for date of birth on #yearbox
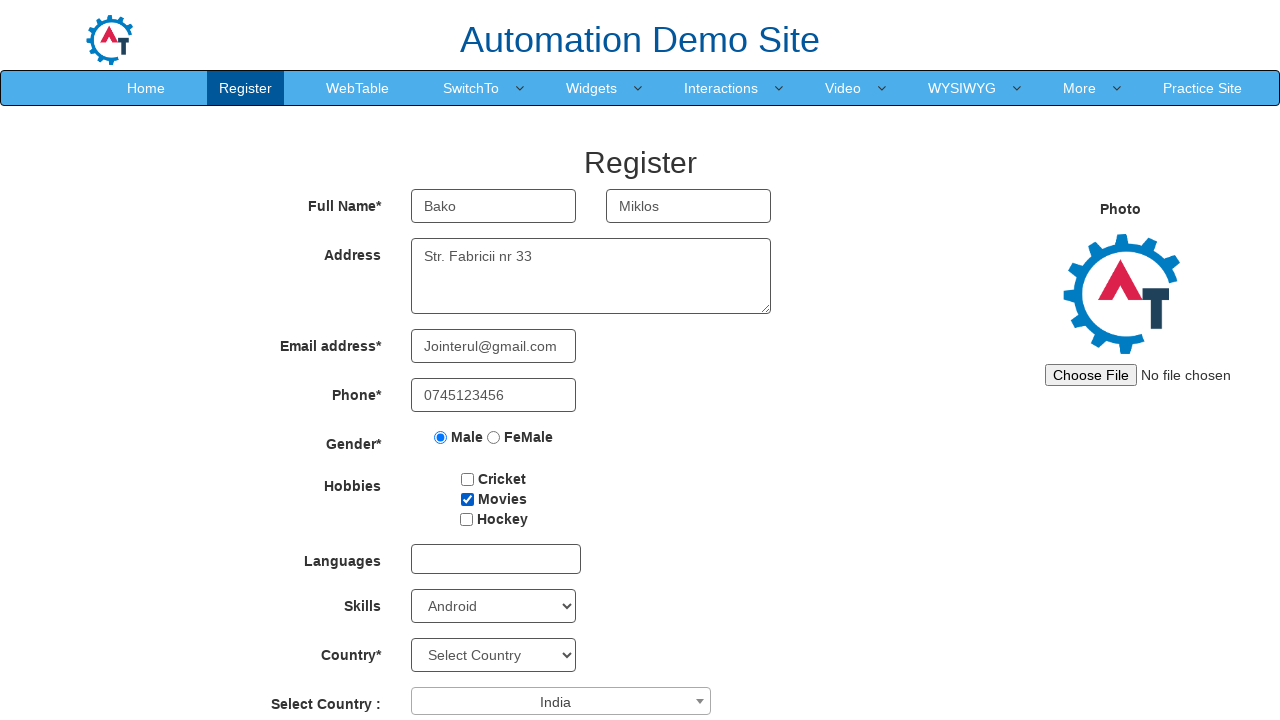

Selected month 'July' for date of birth on select[placeholder='Month']
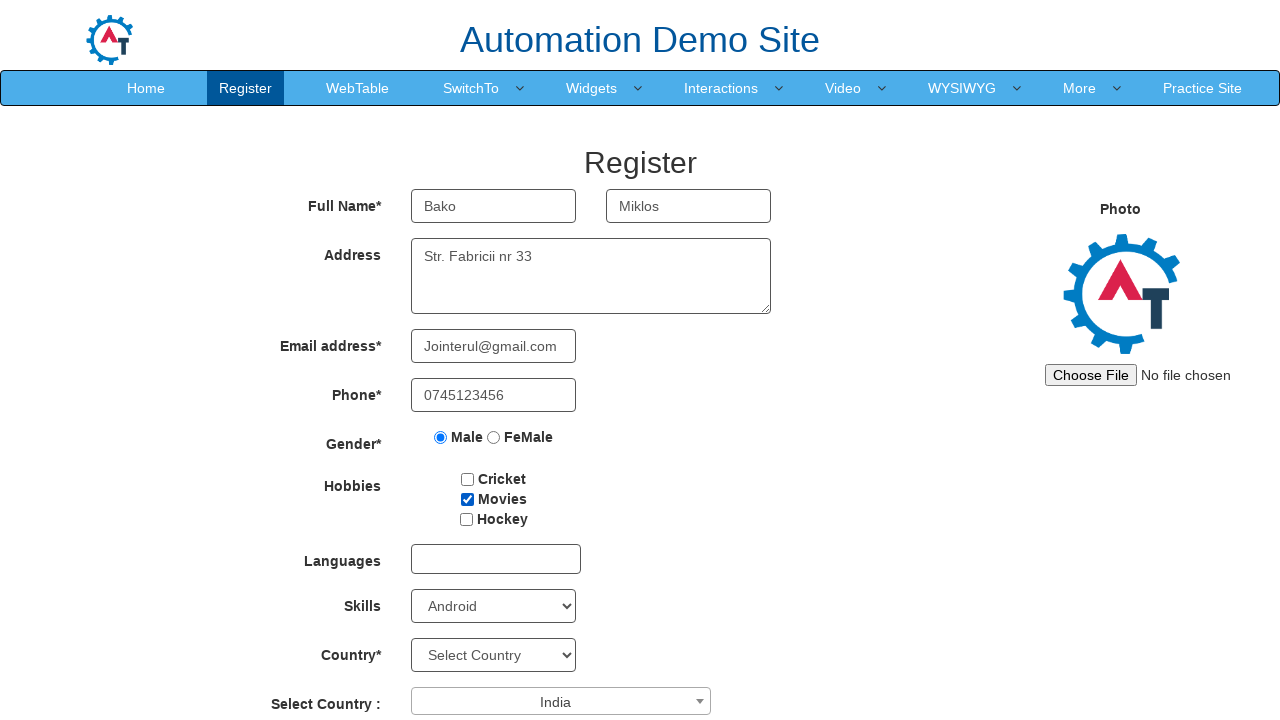

Selected day '26' for date of birth on #daybox
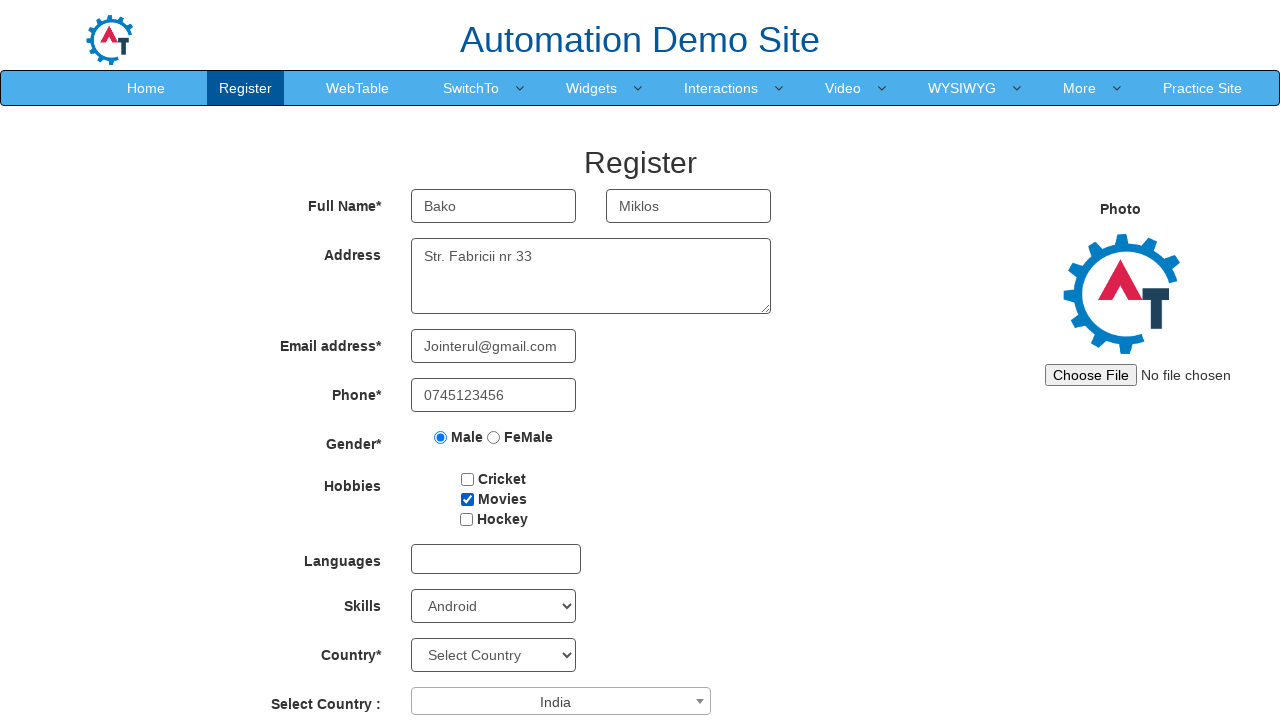

Clicked Languages dropdown to open it at (496, 559) on #msdd
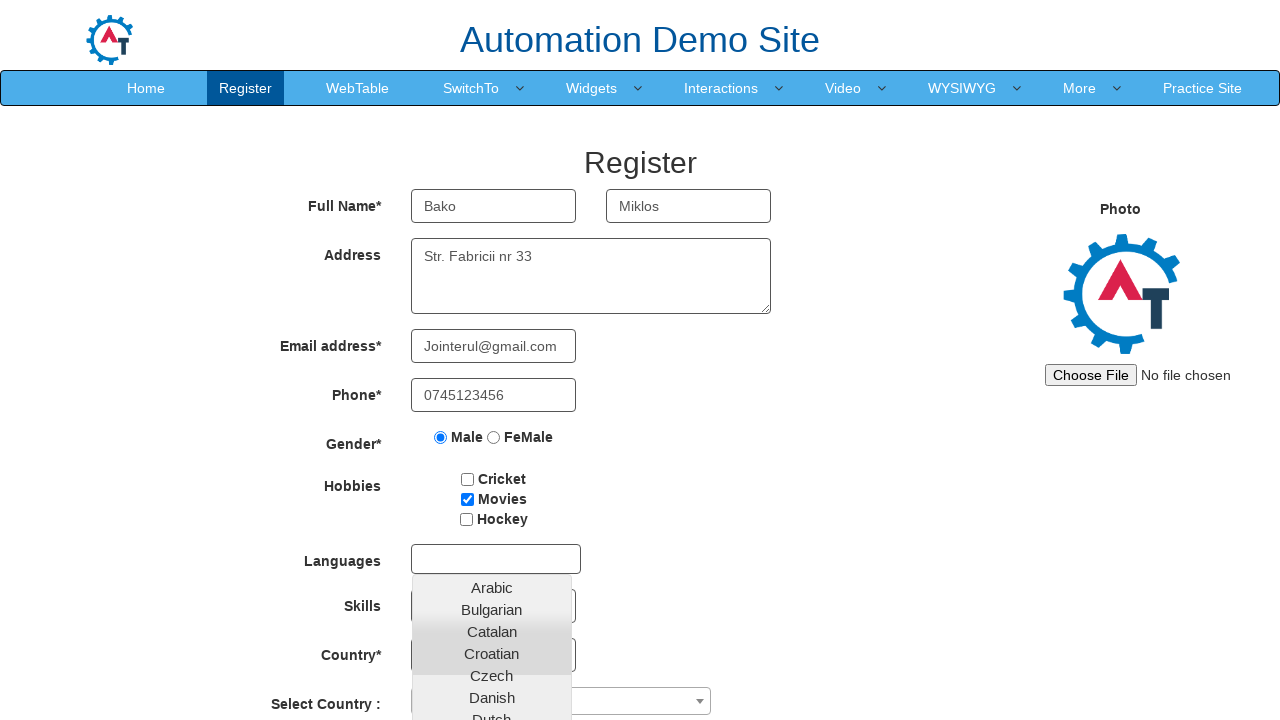

Filled Password field with '123456' on #firstpassword
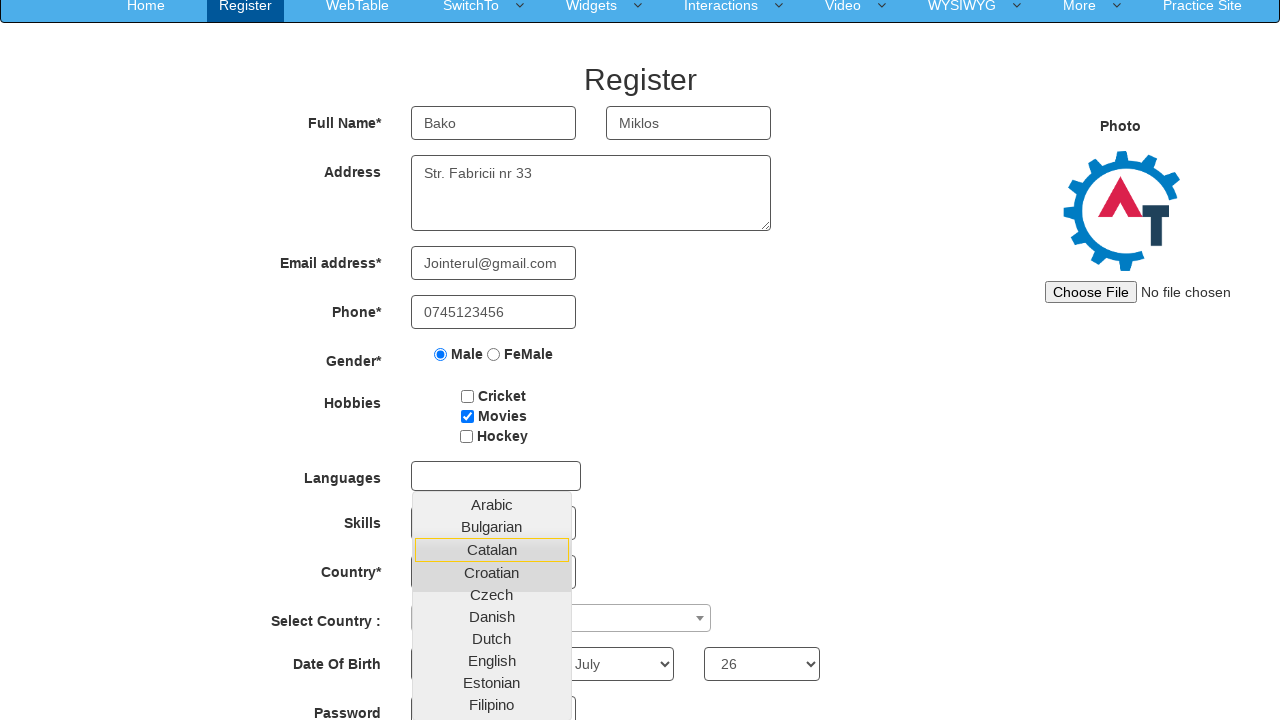

Filled Confirm Password field with '123456' on #secondpassword
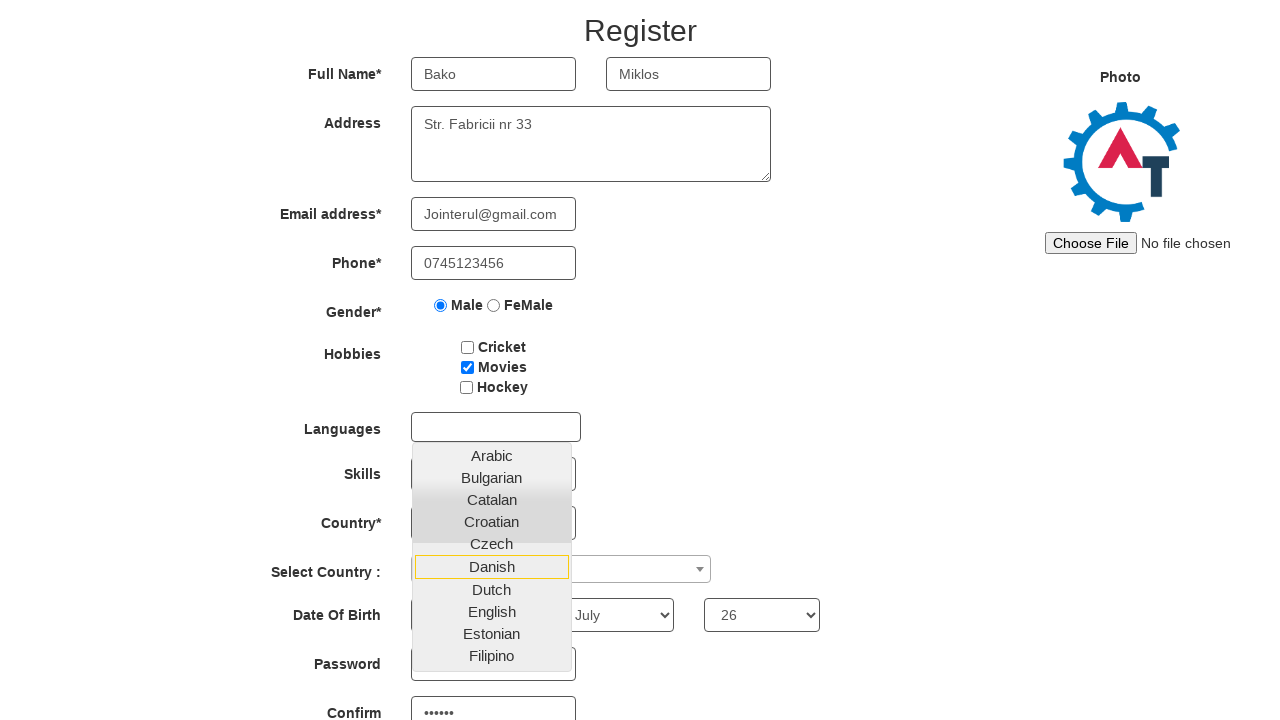

Selected language 'Arabic' from dropdown at (492, 455) on ul.ui-autocomplete li a >> nth=0
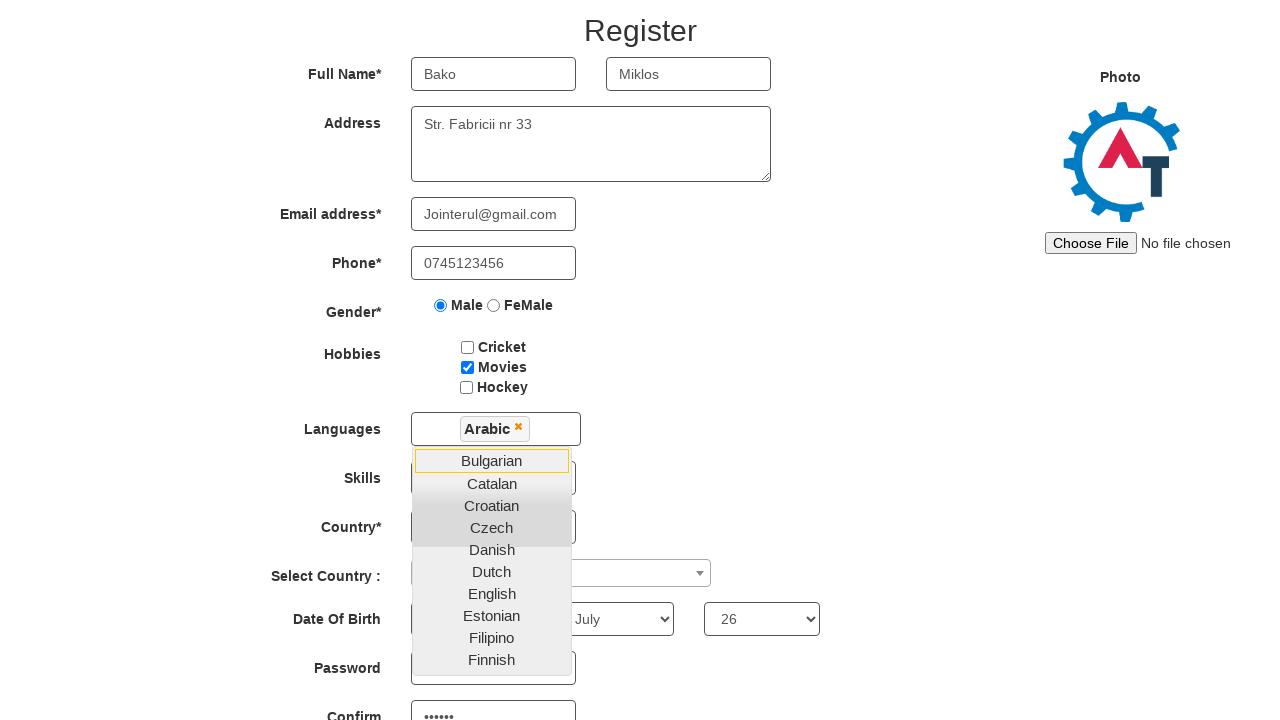

Selected language 'Danish' from dropdown at (492, 549) on ul.ui-autocomplete li a >> nth=5
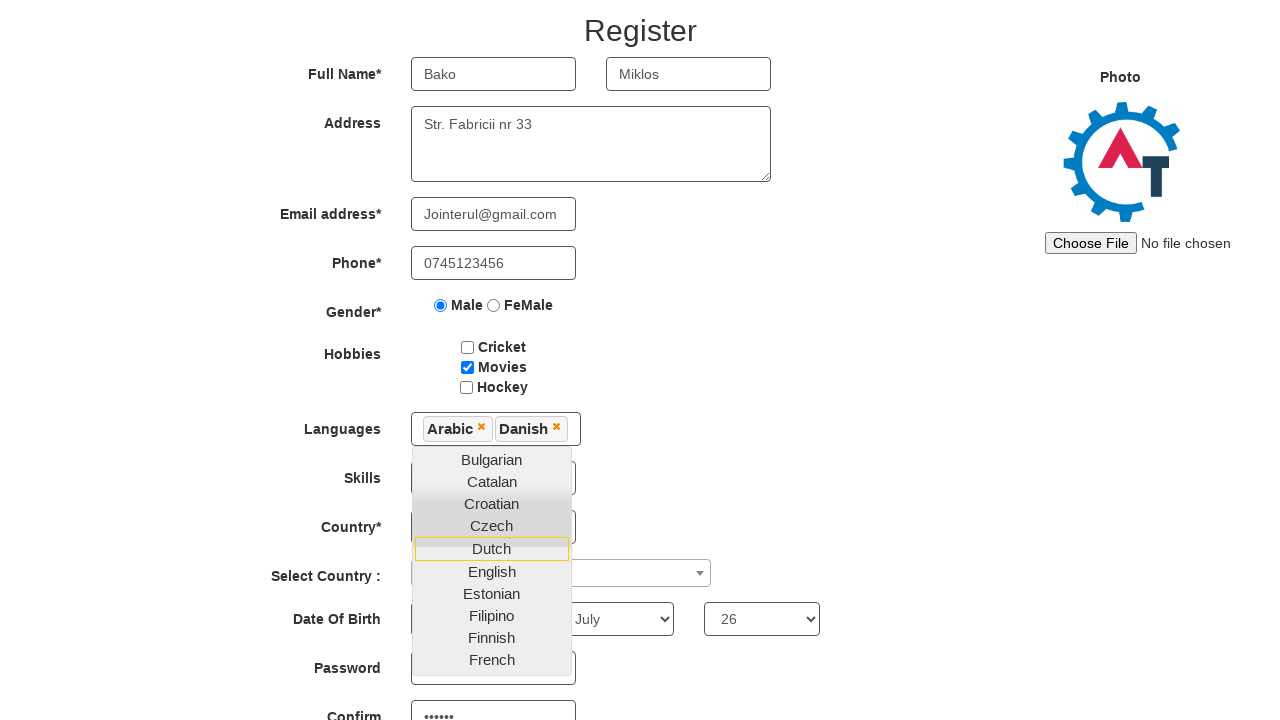

Clicked Male gender option again at (441, 305) on input[value='Male']
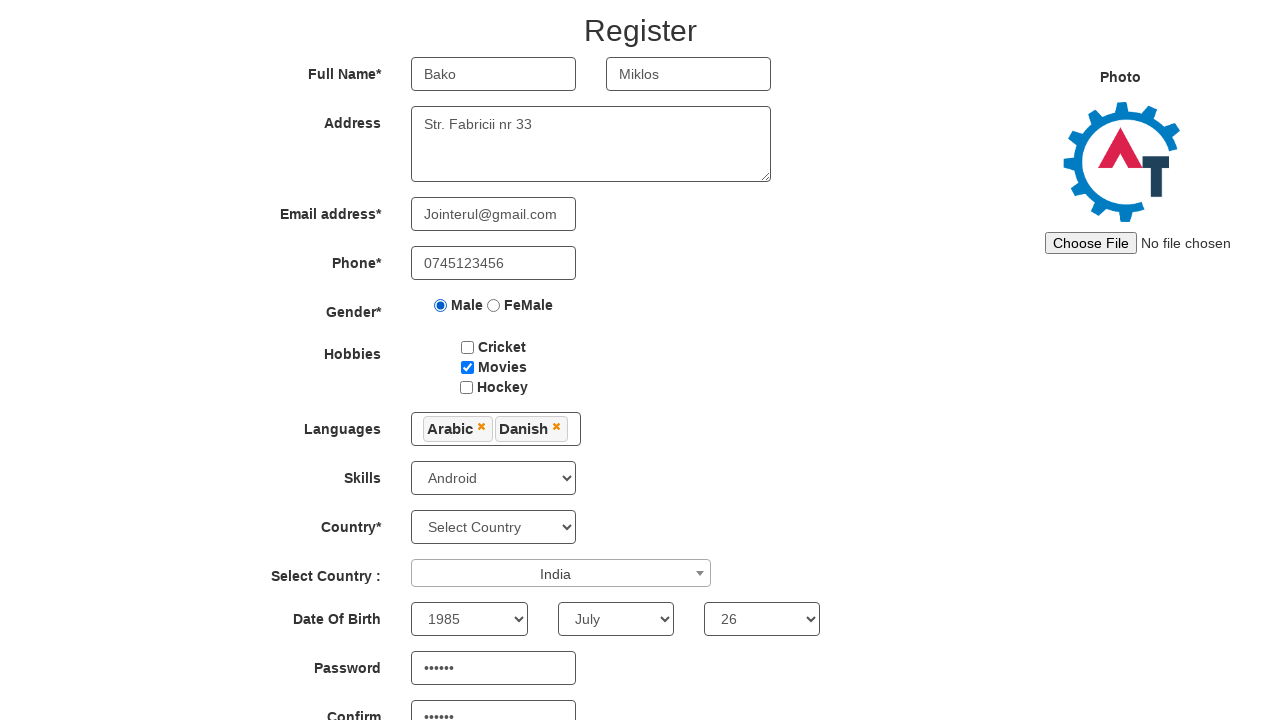

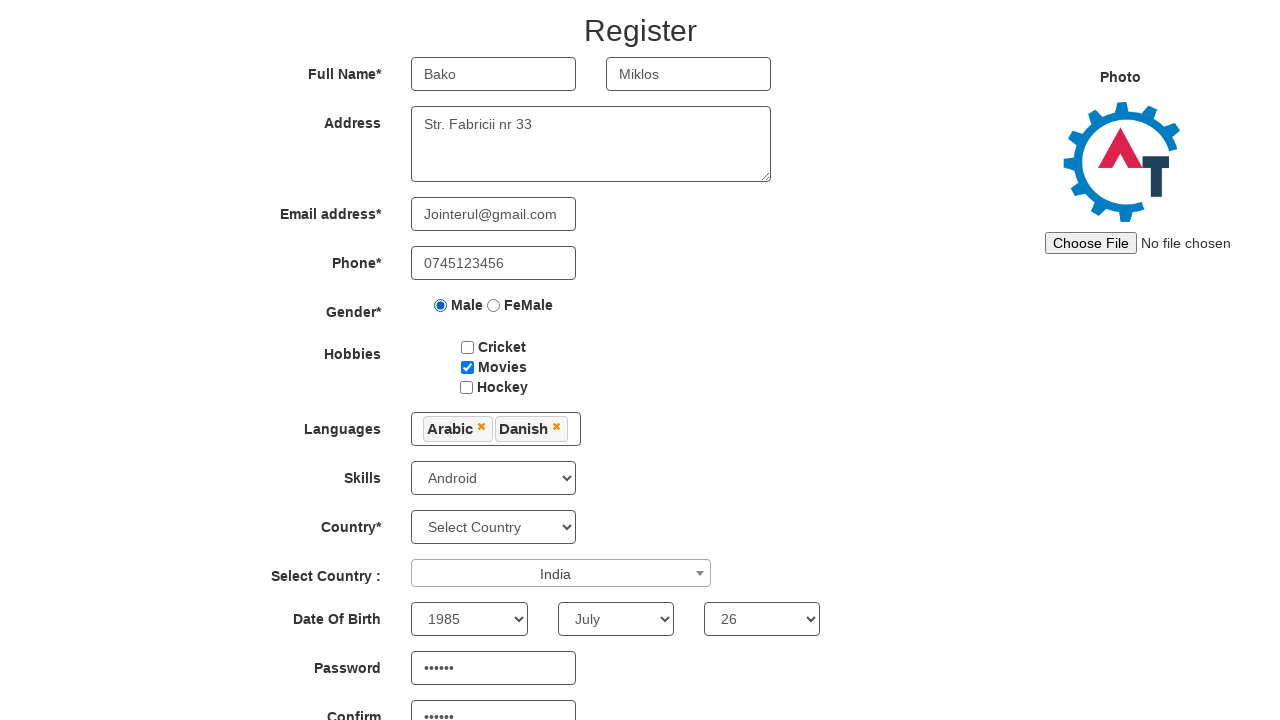